Tests various wait conditions on a demo page including waiting for text to disappear, appear, buttons to become enabled/disabled

Starting URL: https://omayo.blogspot.com/

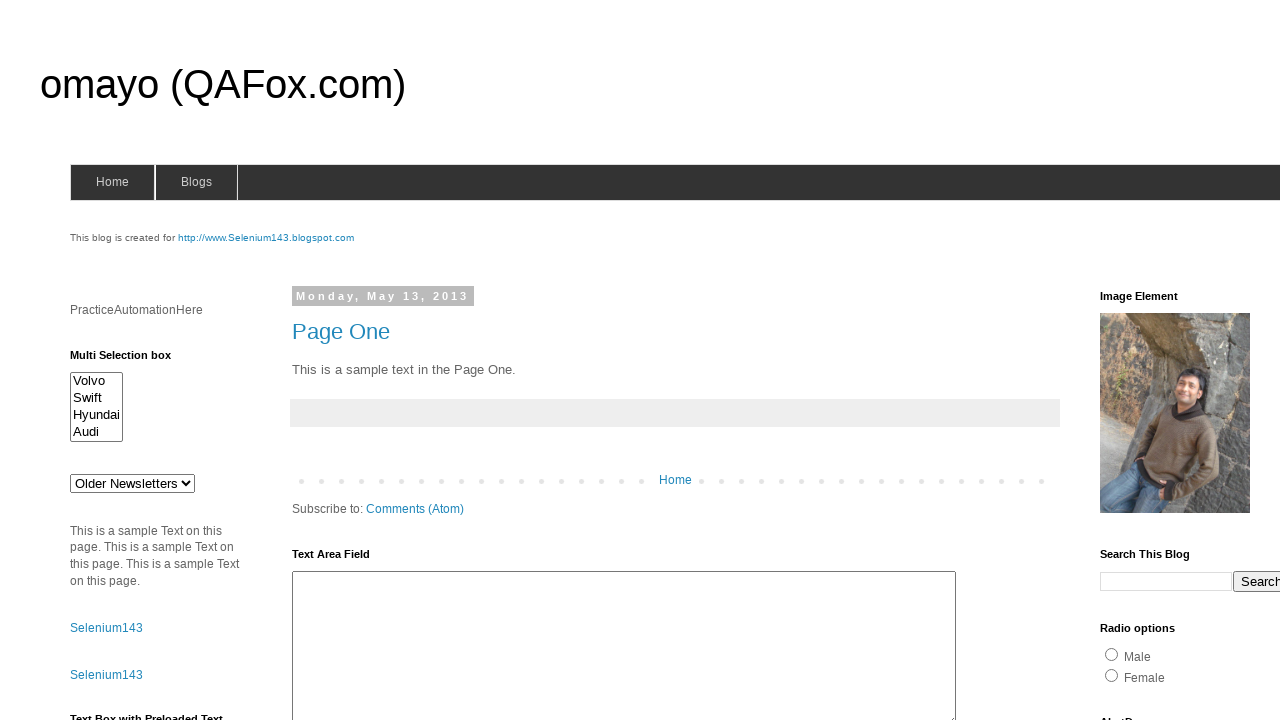

Waited for success message to disappear
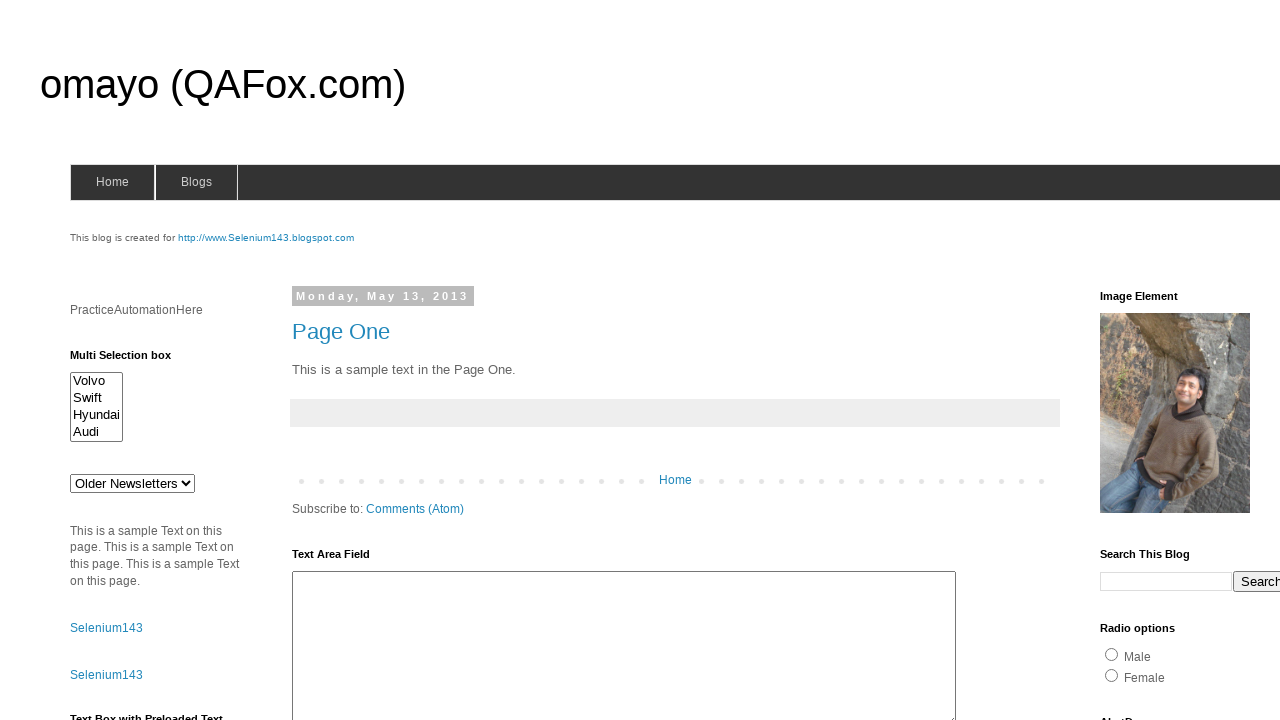

Waited for delayed text to appear after 10 seconds
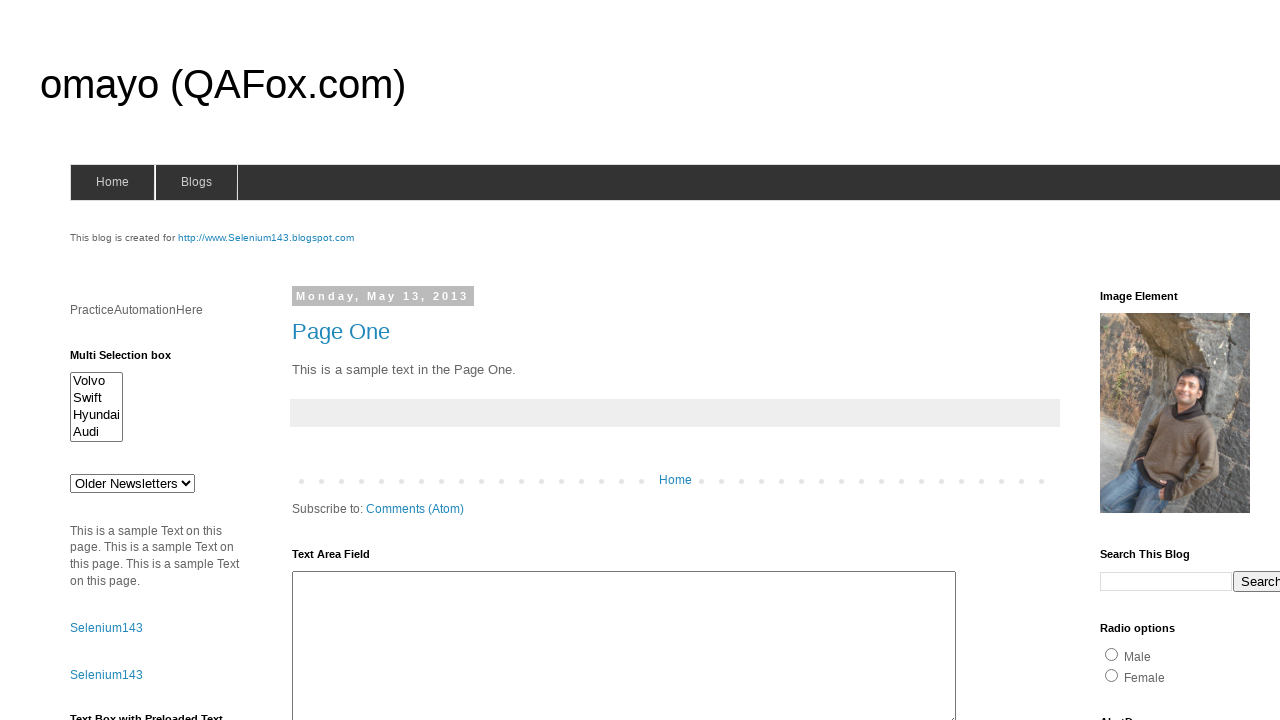

Timer button became visible
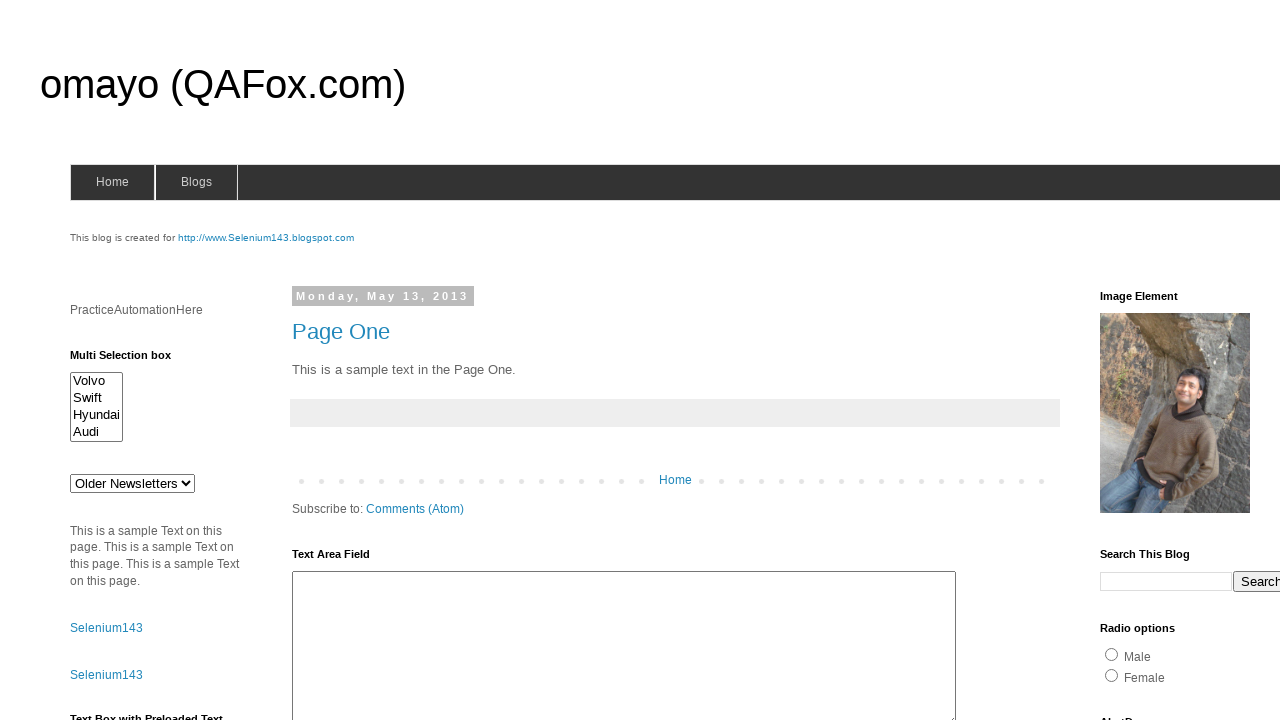

Timer button became enabled
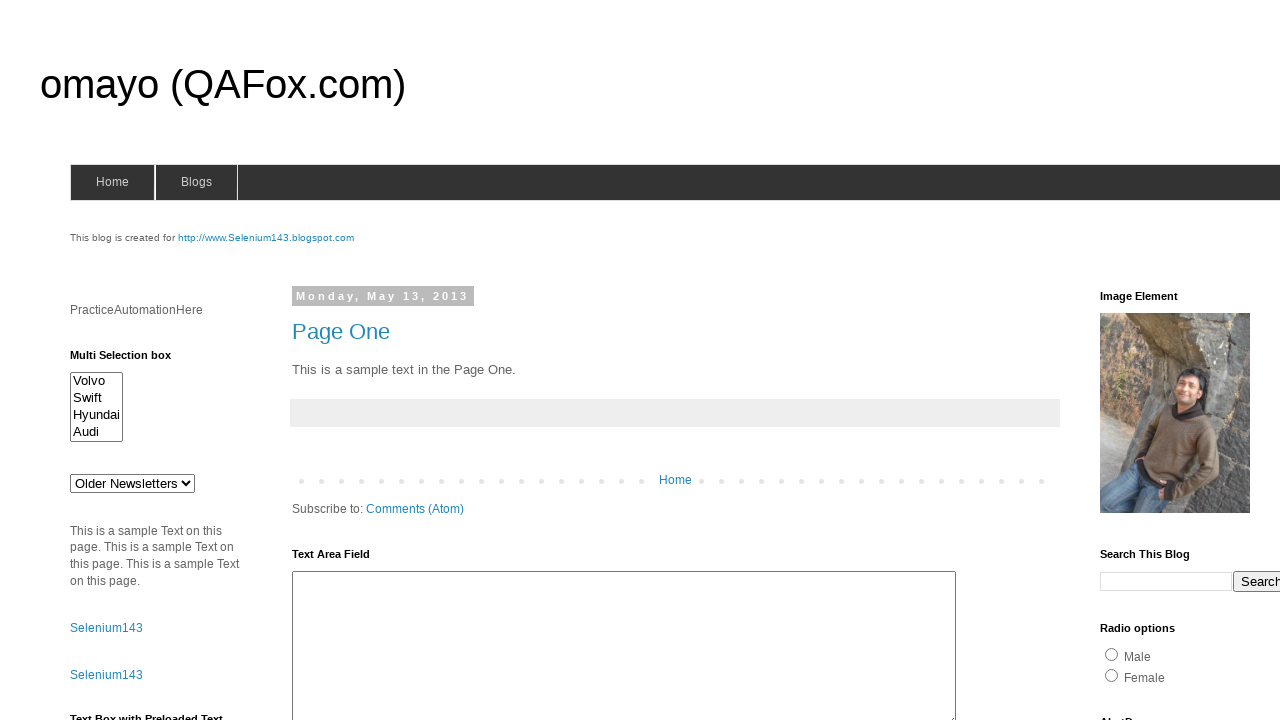

myBtn button is in unselected state
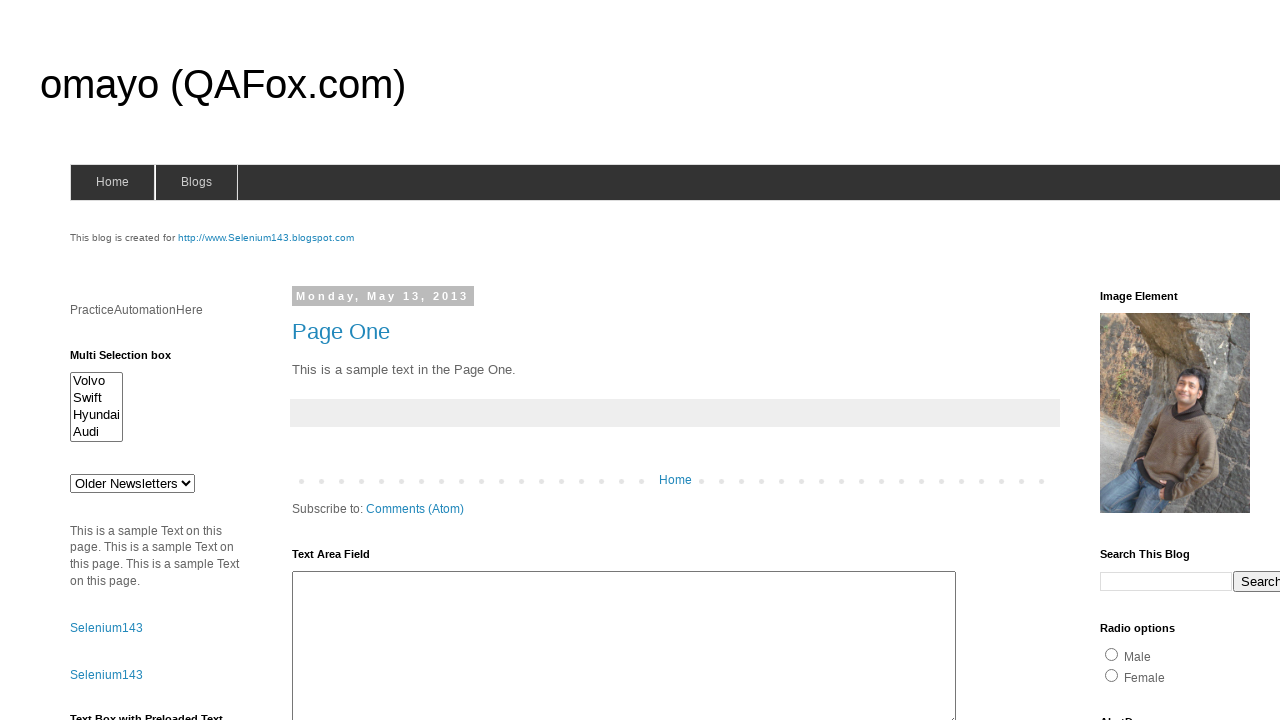

Clicked the 'Try it' button at (93, 361) on xpath=//button[text()='Try it']
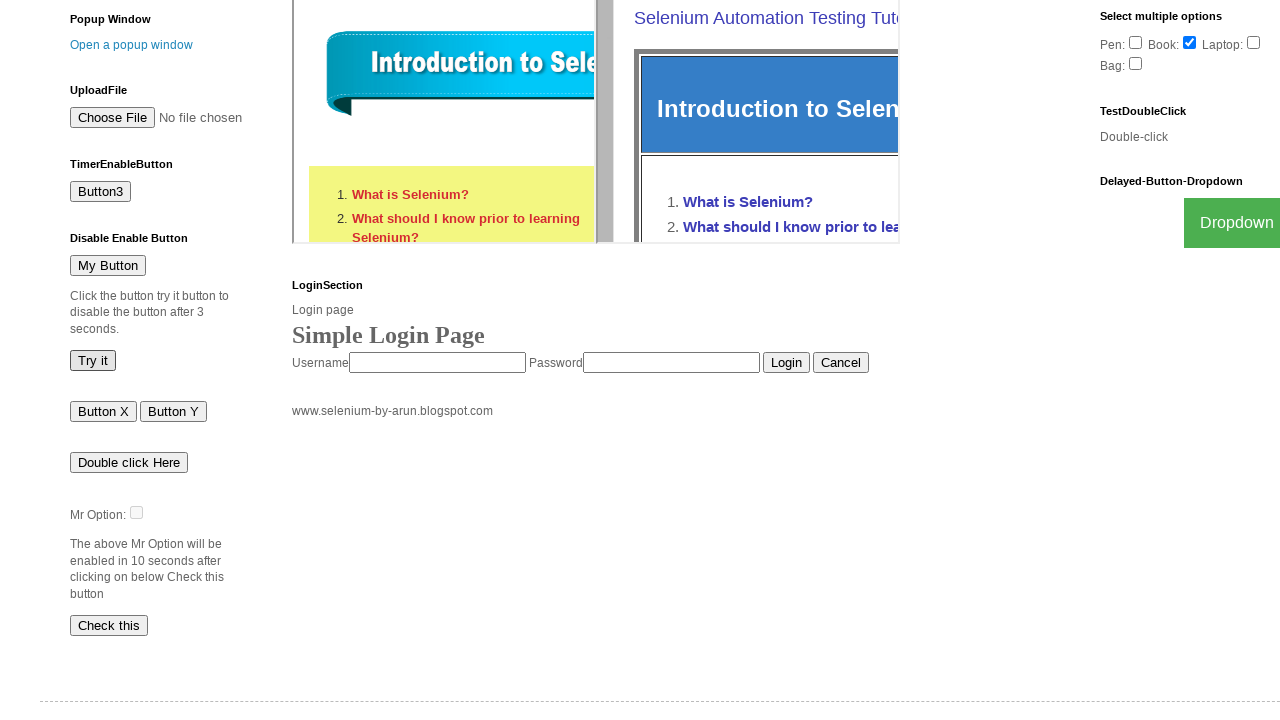

myBtn button became disabled
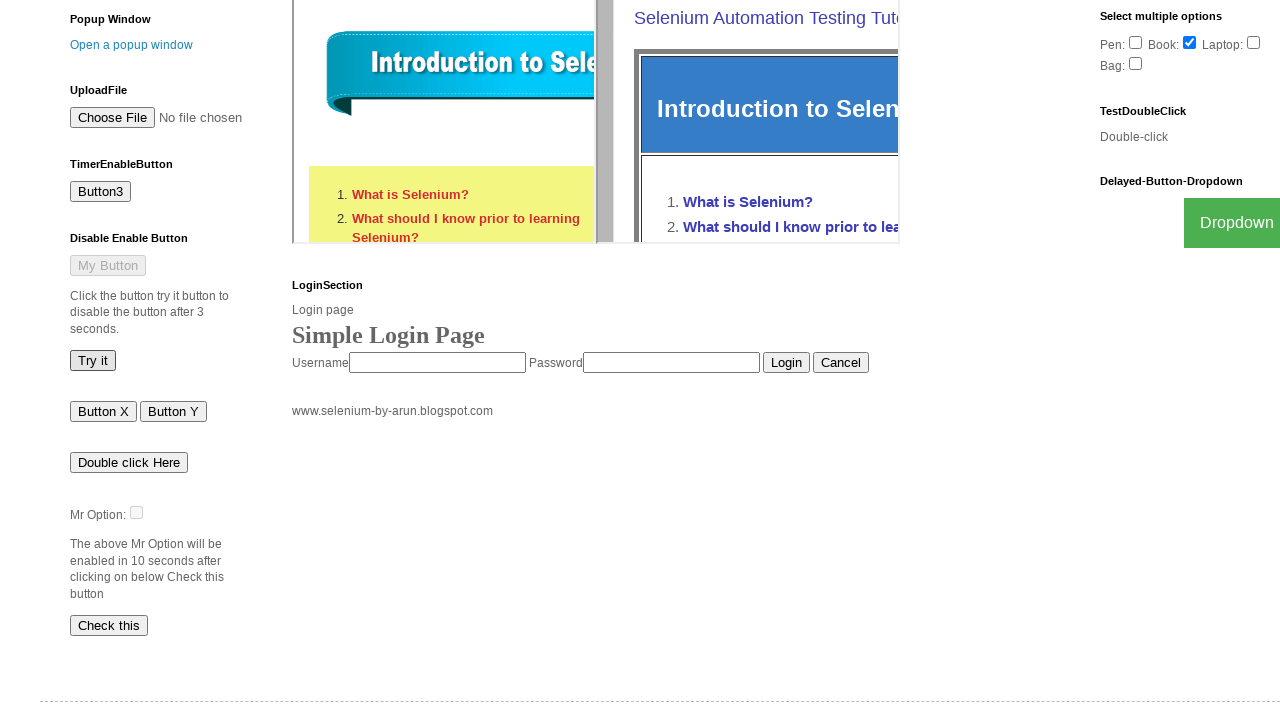

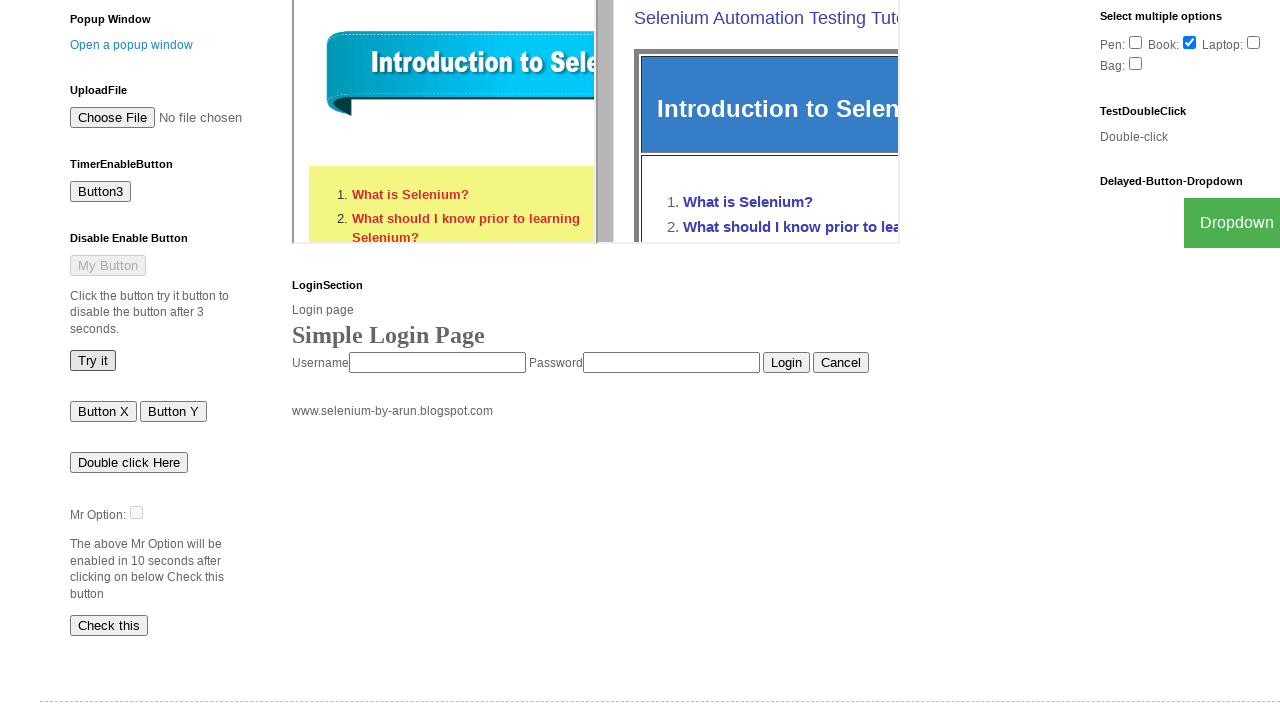